Tests a vegetable shopping site by searching for products containing "ca", verifying the product count, adding a specific item to cart by index, and adding any product containing "Cashews" to cart.

Starting URL: https://rahulshettyacademy.com/seleniumPractise/#/

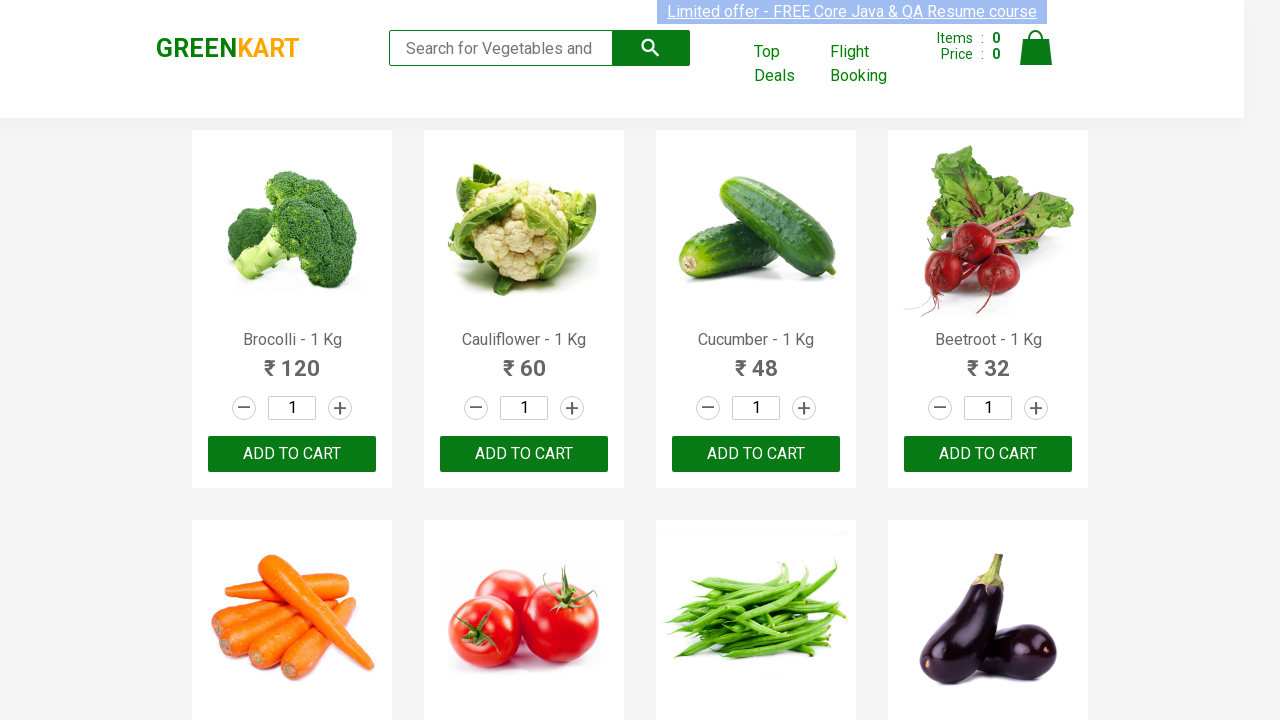

Filled search box with 'ca' on .search-keyword
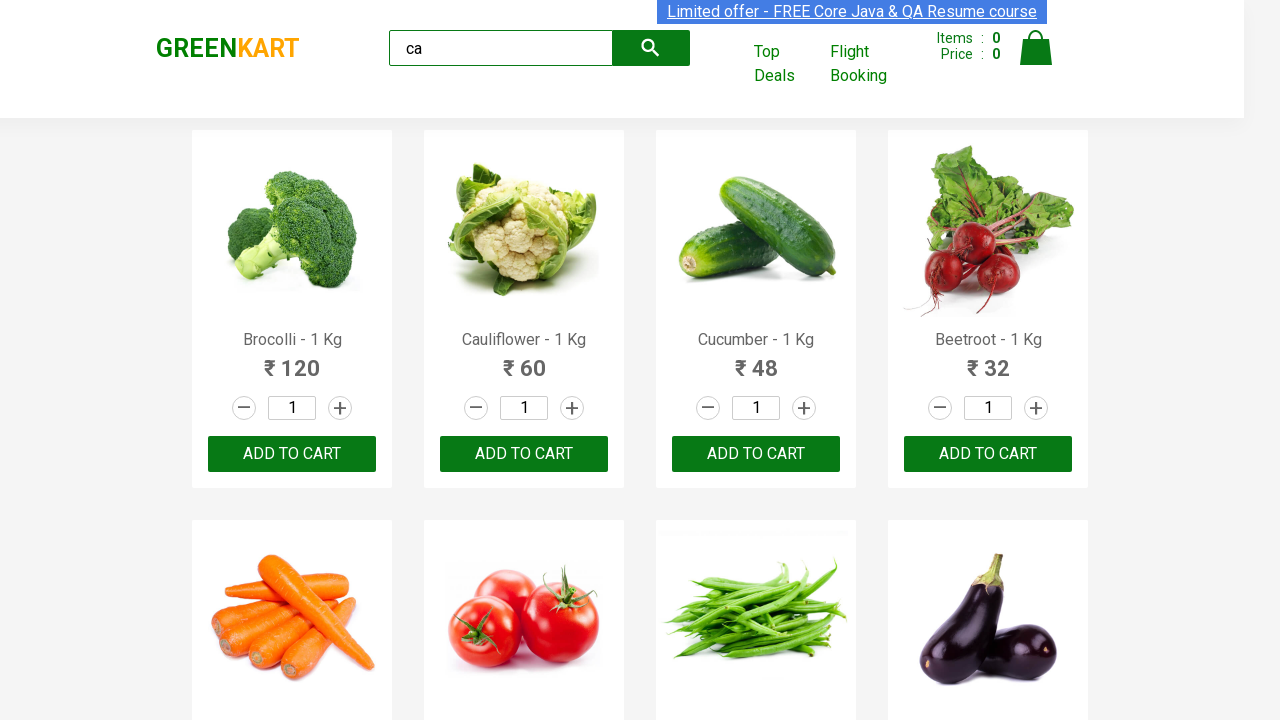

Waited 2 seconds for search results to load
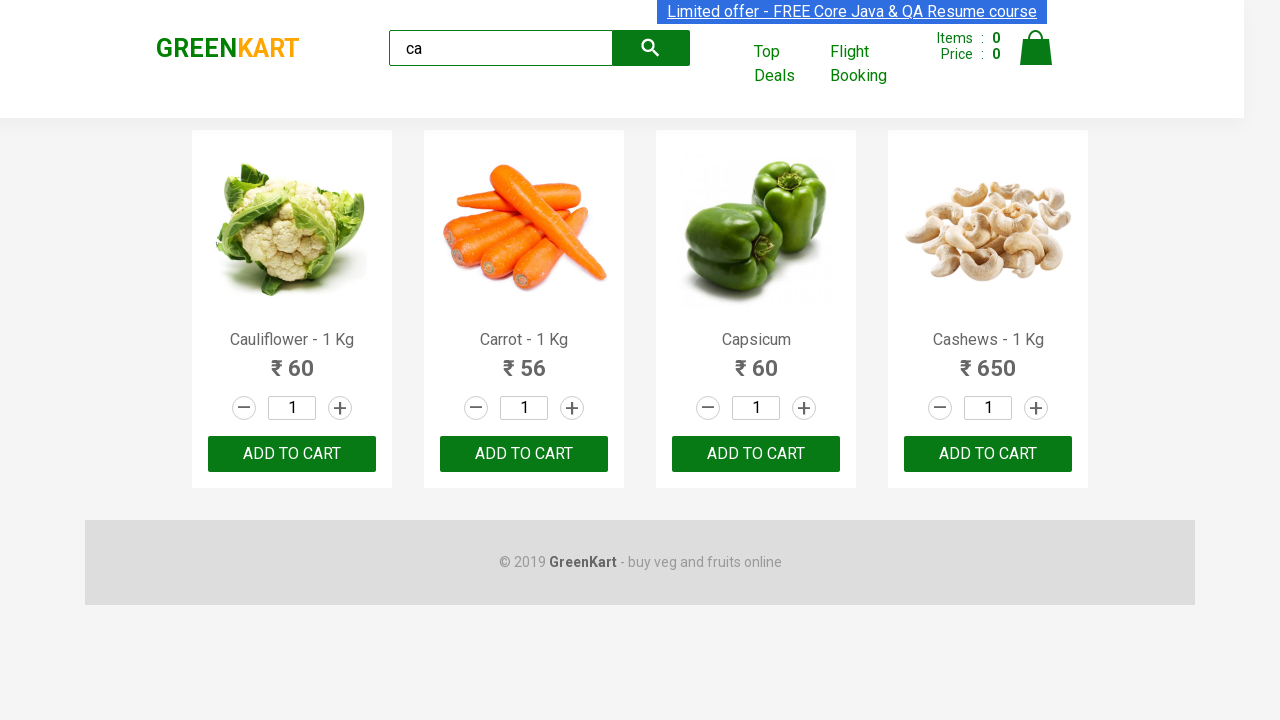

Product elements loaded and visible
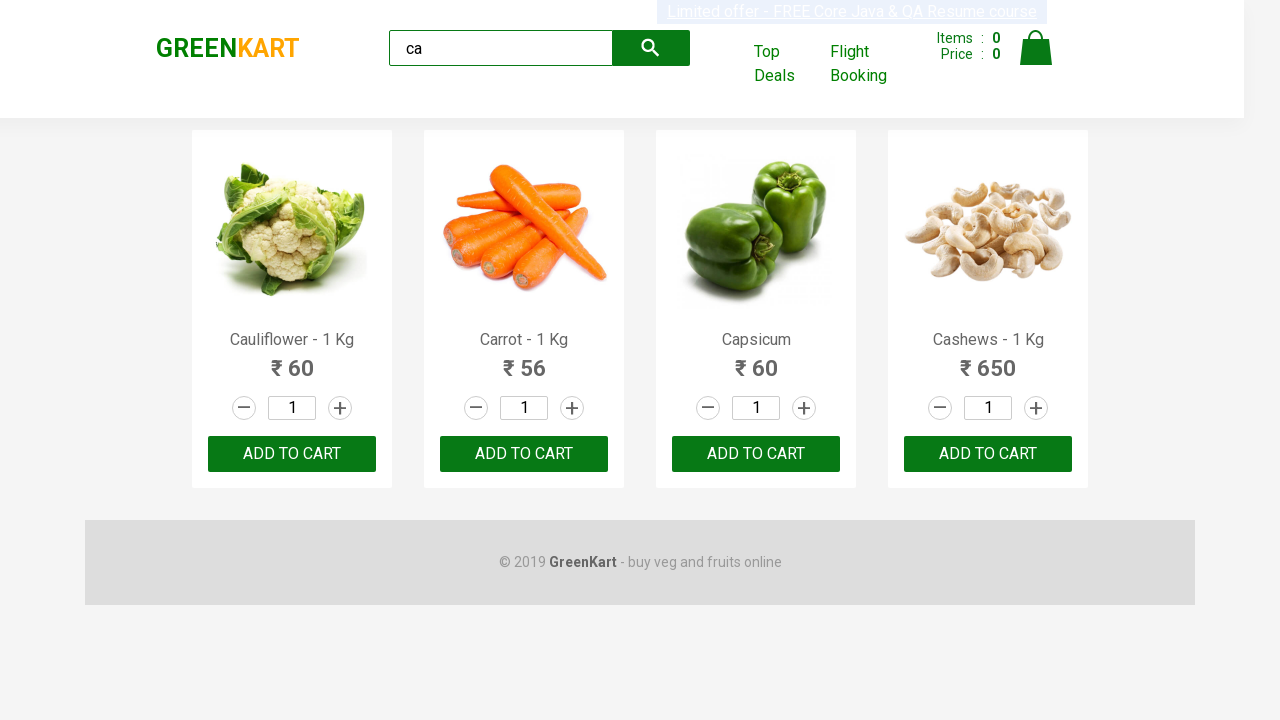

Verified 4 products are displayed
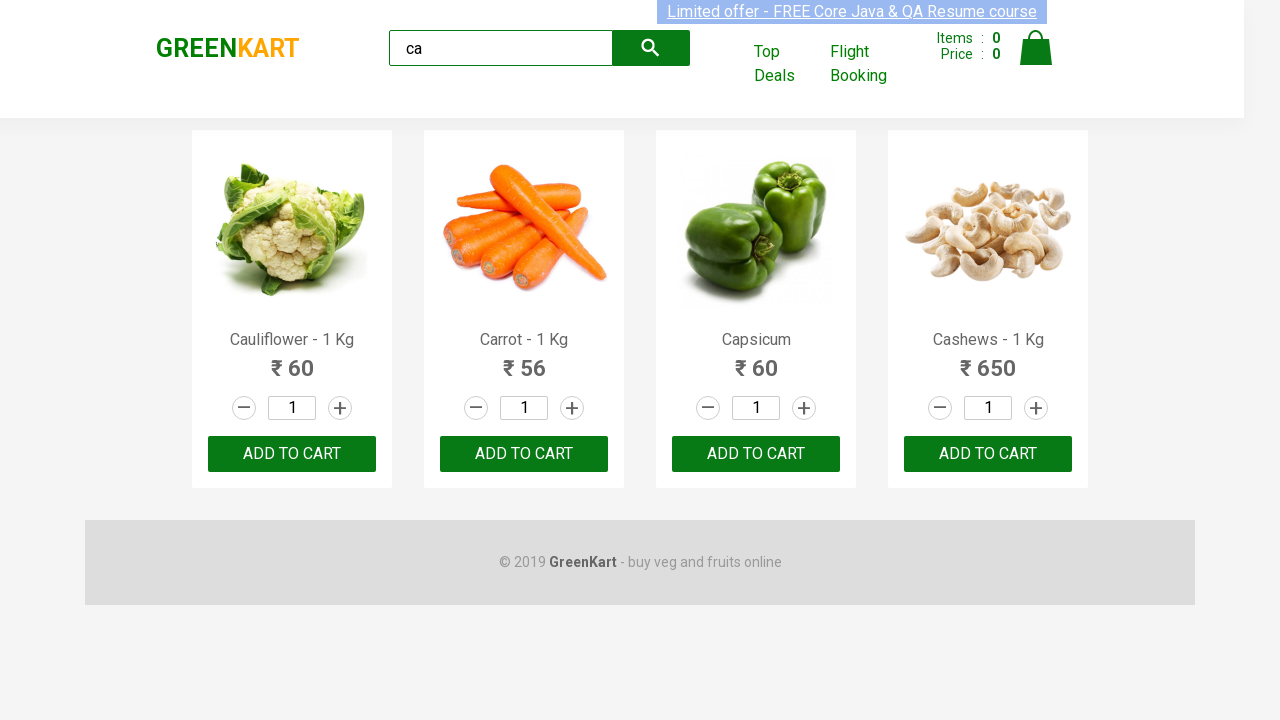

Clicked ADD TO CART on third product (index 2) at (756, 454) on .products .product >> nth=2 >> button >> internal:has-text="ADD TO CART"i
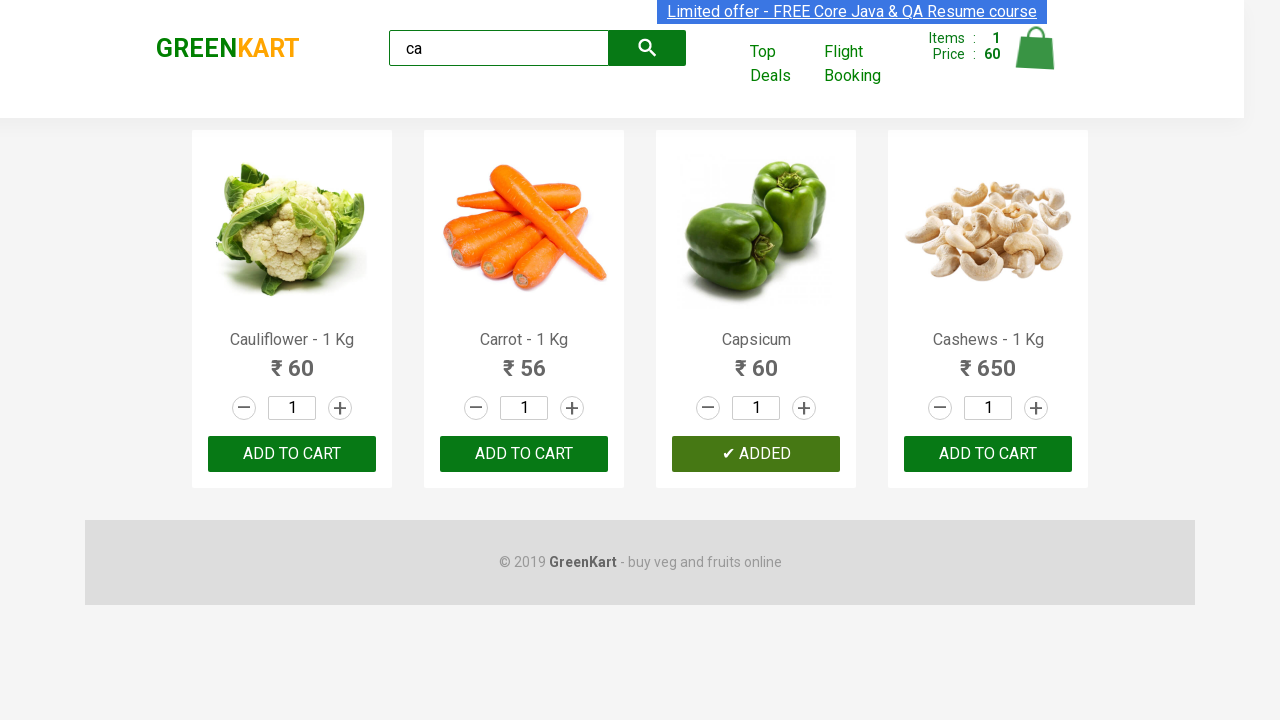

Added product containing 'Cashews' to cart (product 3) at (988, 454) on .products .product >> nth=3 >> button
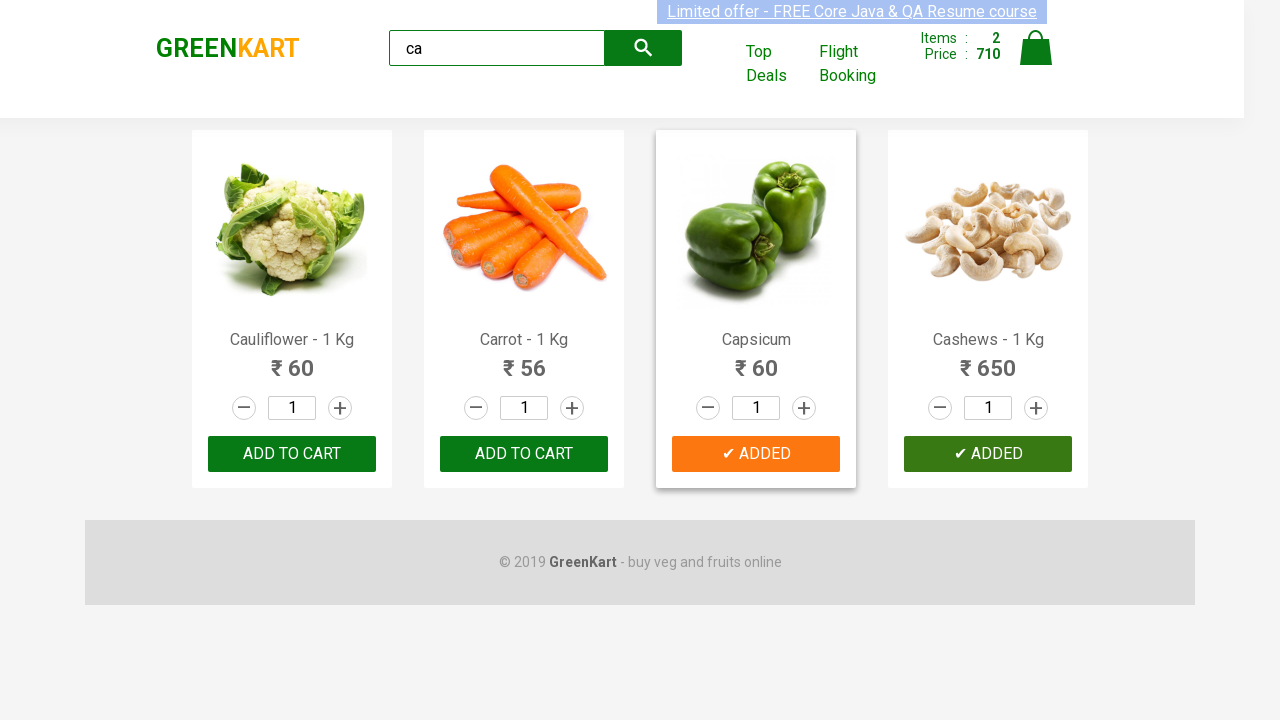

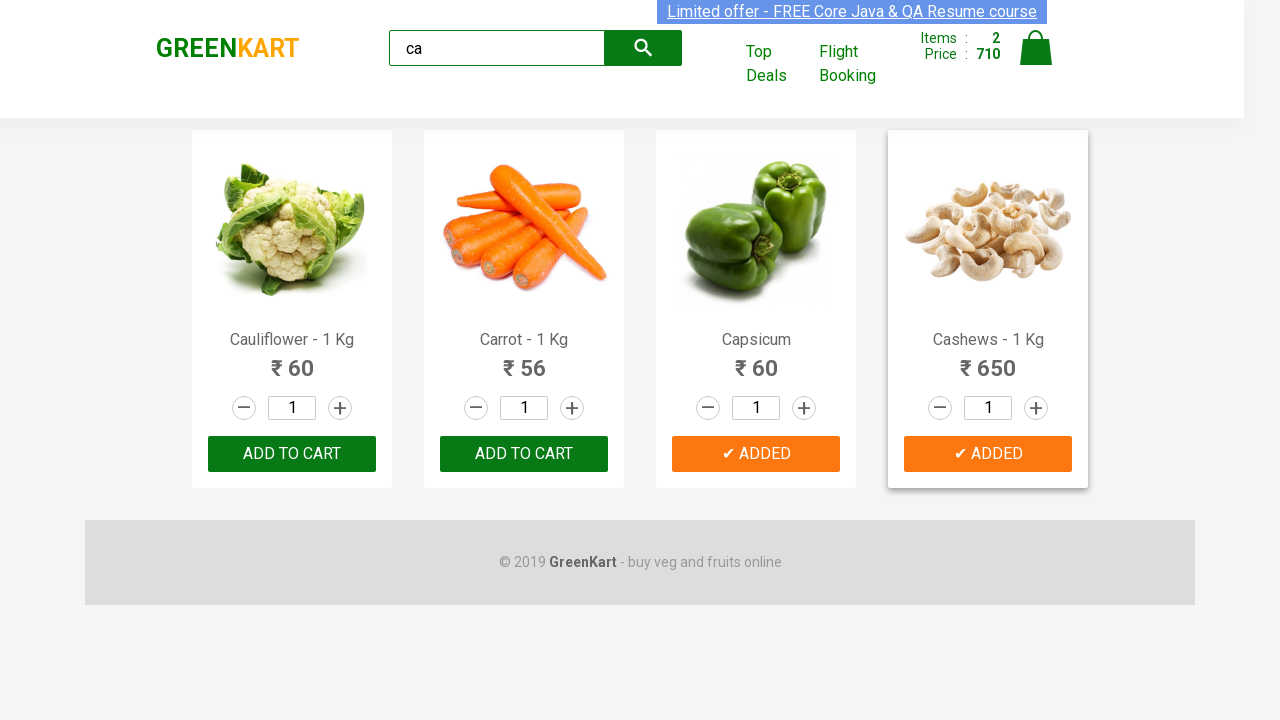